Tests checkbox functionality by clicking three different checkboxes on a form using different selector strategies (id, CSS selector, and XPath)

Starting URL: https://formy-project.herokuapp.com/checkbox

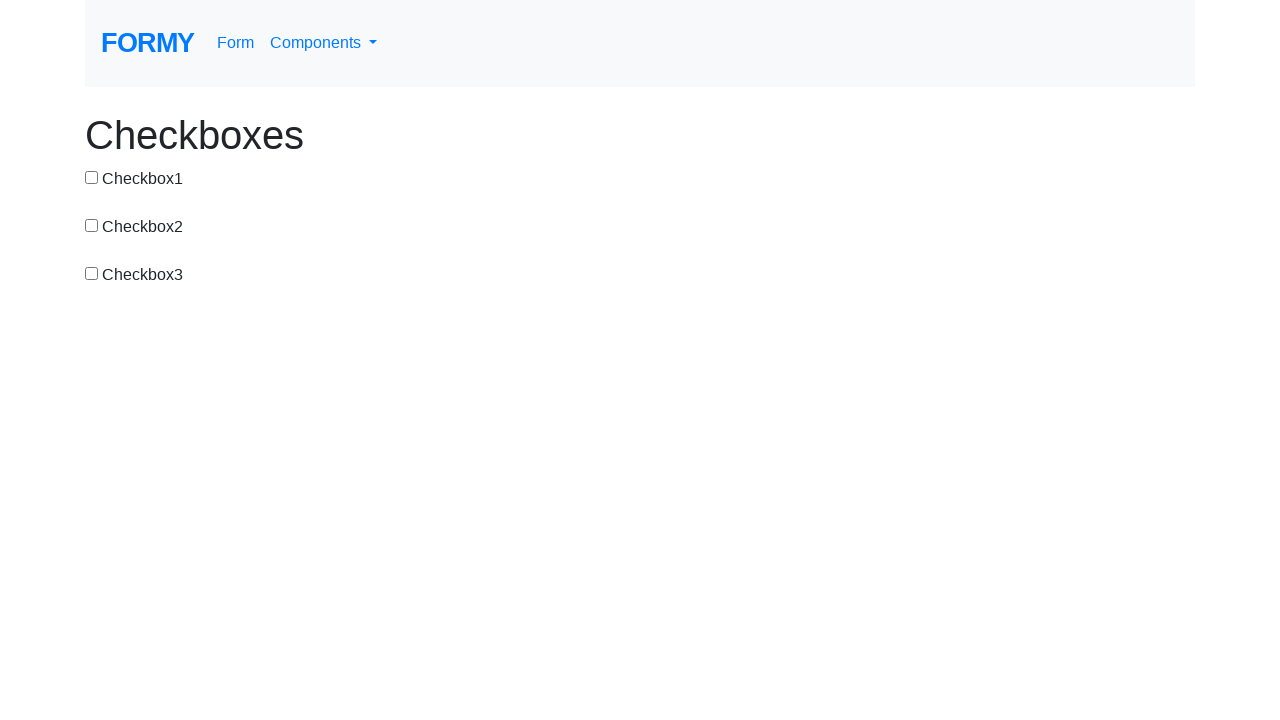

Clicked first checkbox using id selector at (92, 177) on #checkbox-1
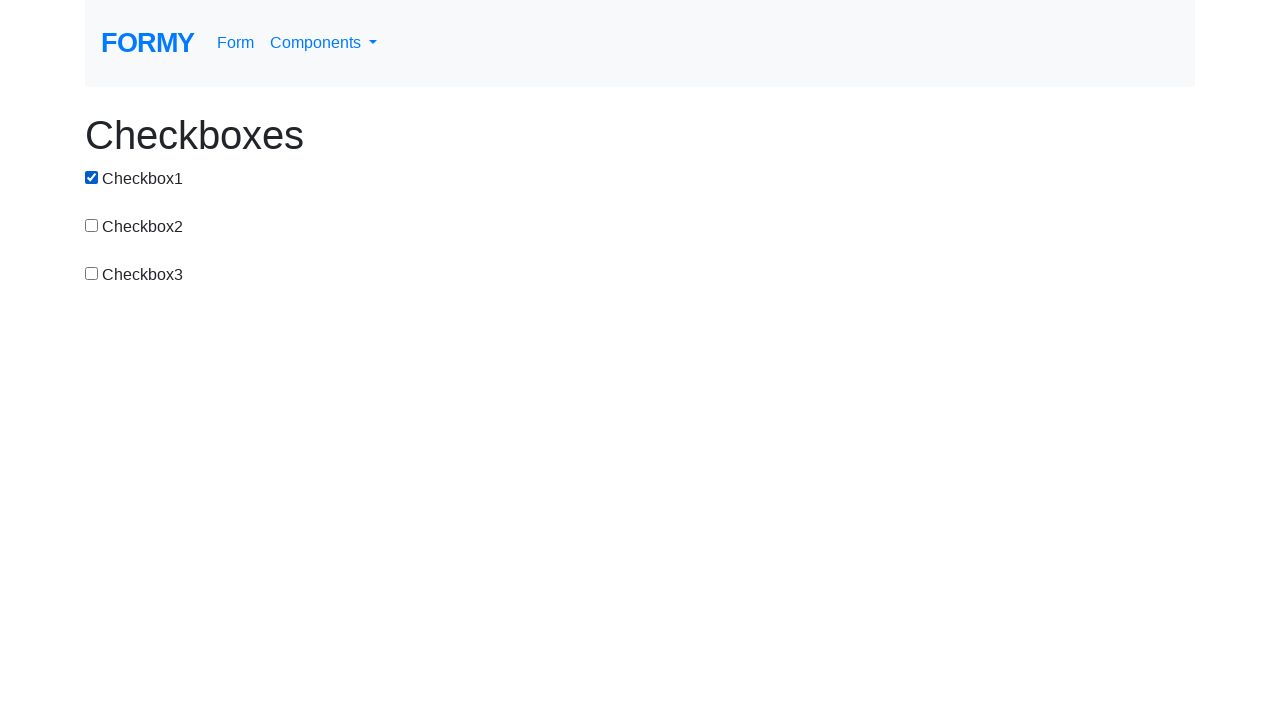

Clicked second checkbox using CSS selector at (92, 225) on #checkbox-2
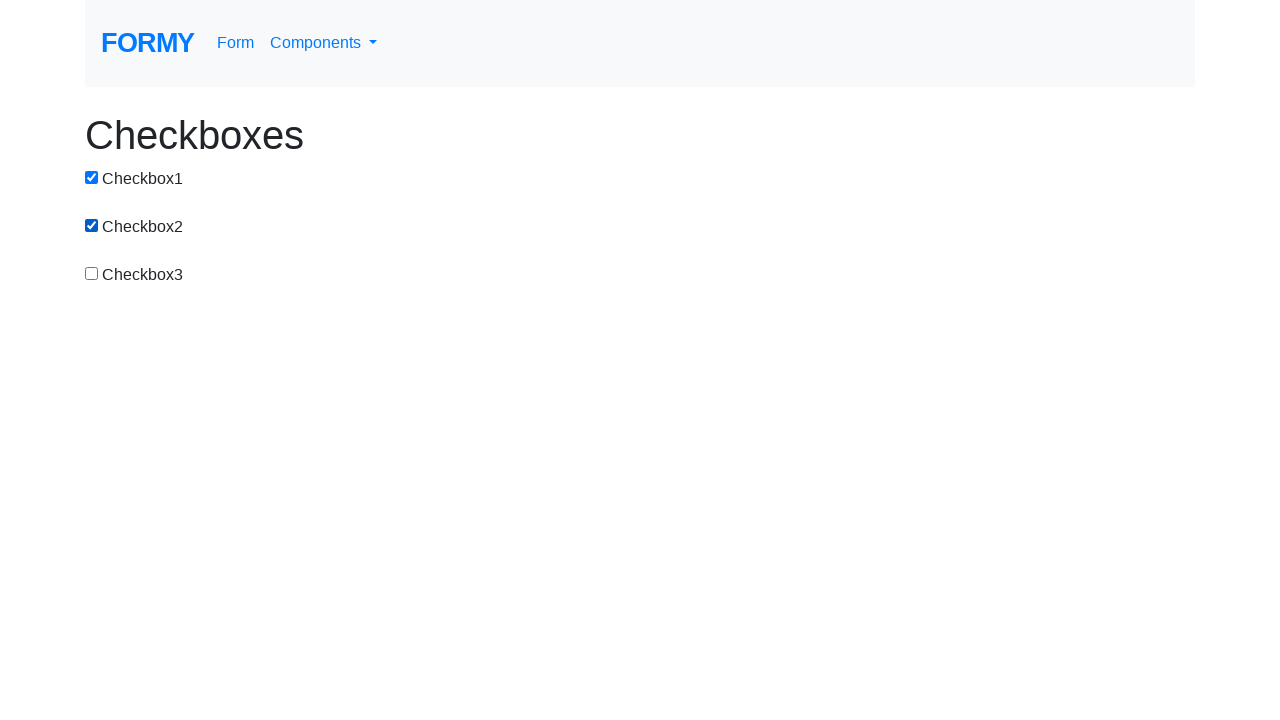

Clicked third checkbox using XPath selector at (92, 273) on #checkbox-3
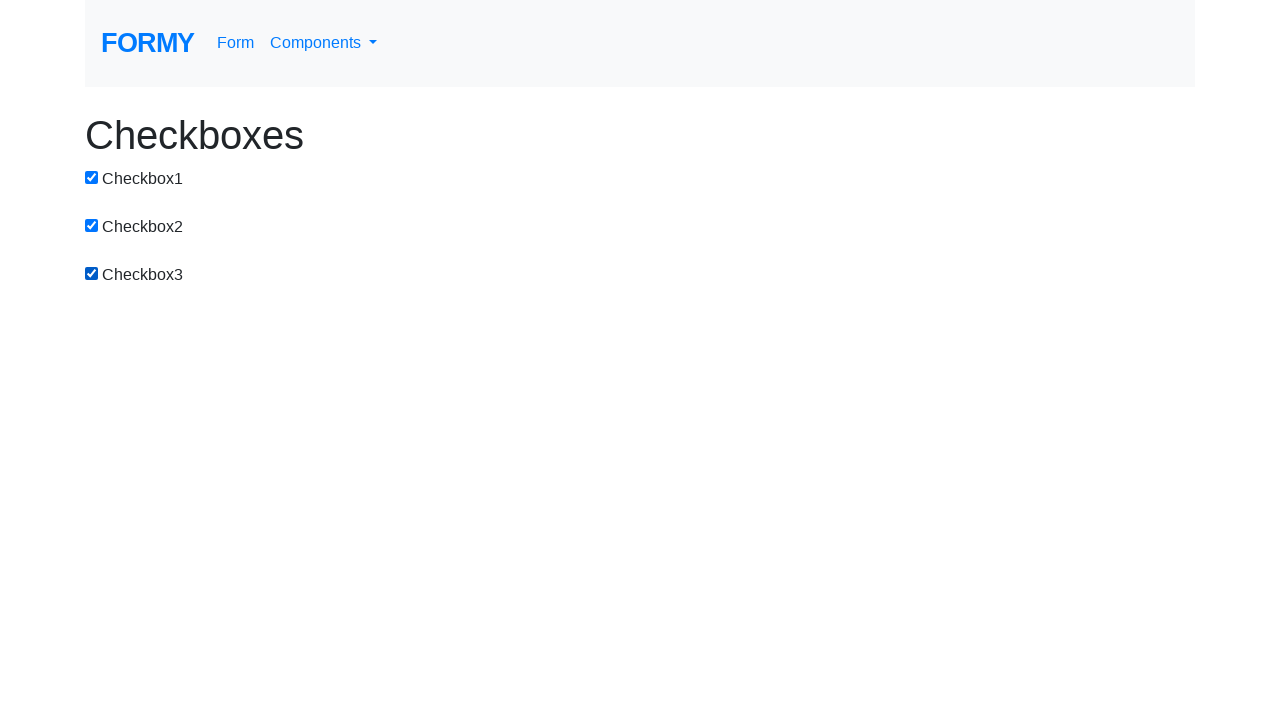

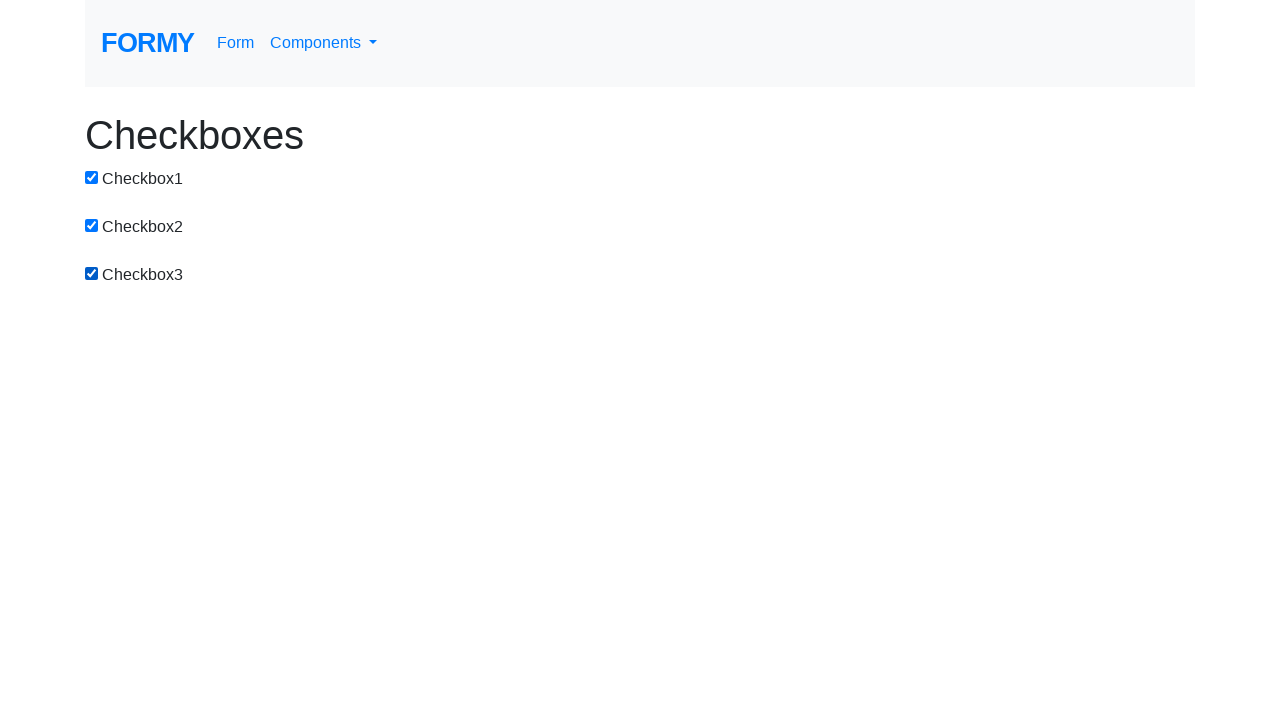